Tests form interactions on a training ground page by filling input fields, clicking buttons that trigger alerts, and selecting options from a dropdown menu

Starting URL: https://techstepacademy.com/training-ground

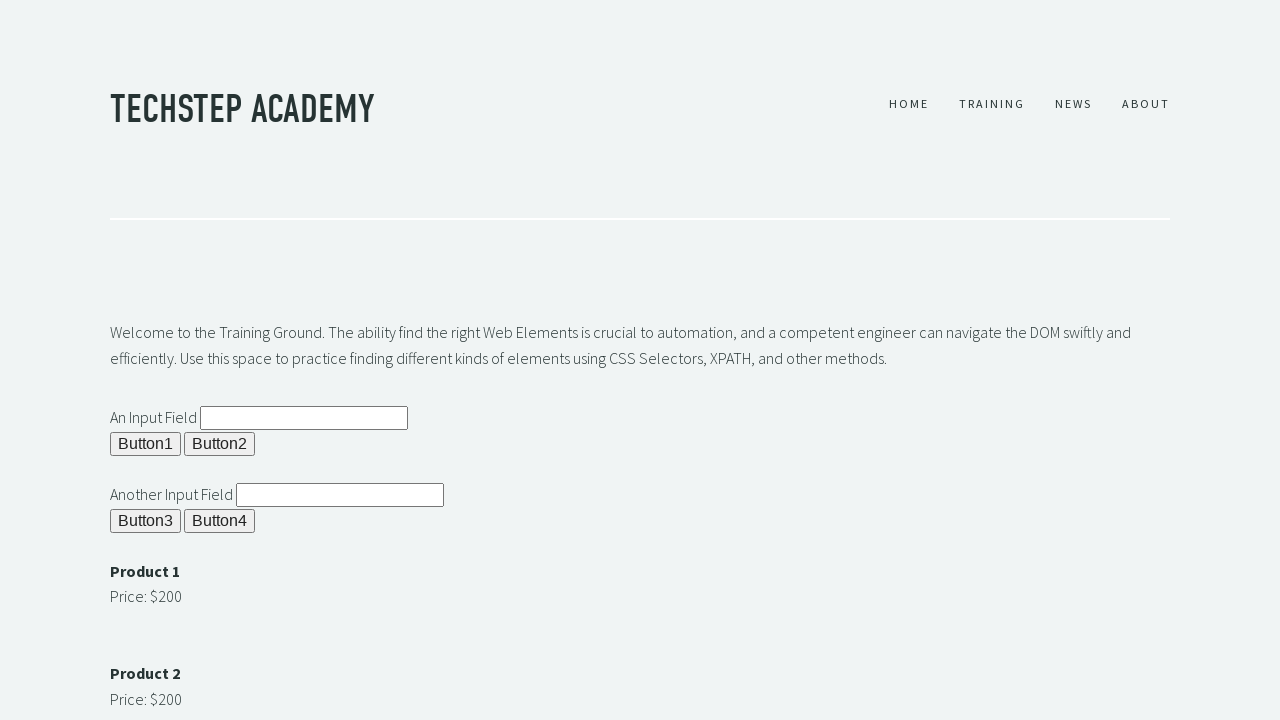

Navigated to TechStep Academy training ground page
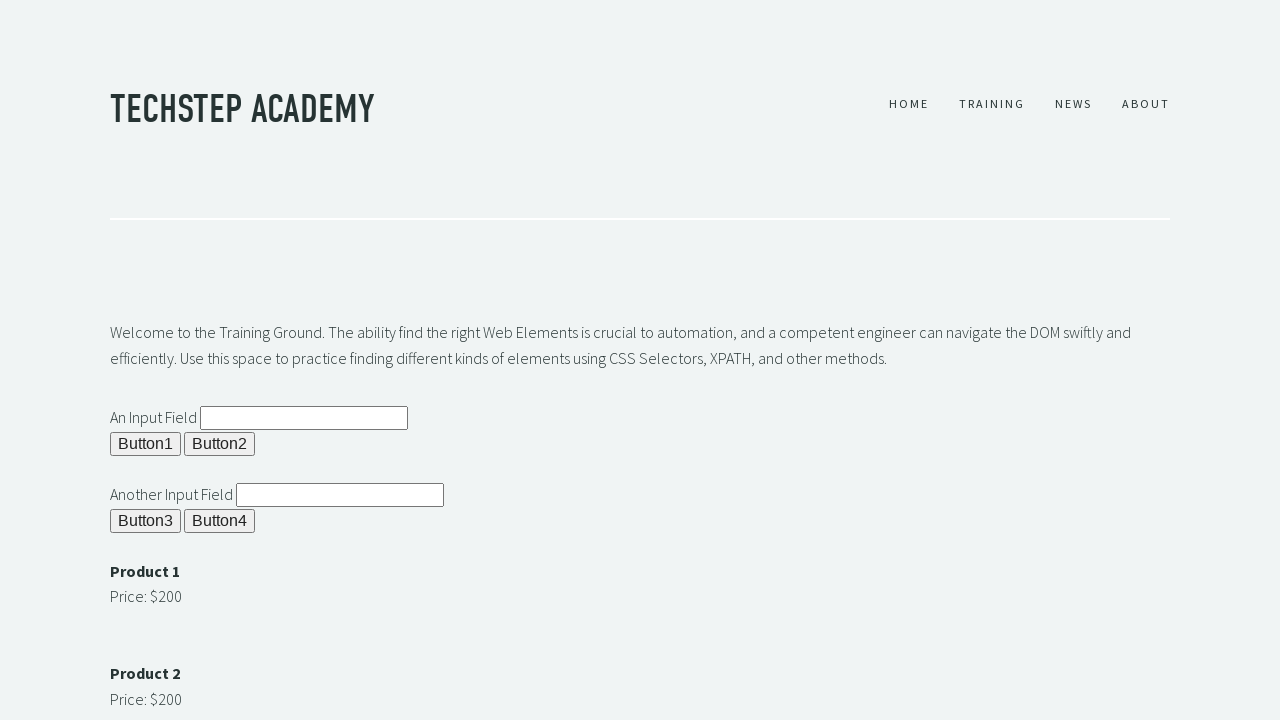

Filled first input field with test text on #ipt1
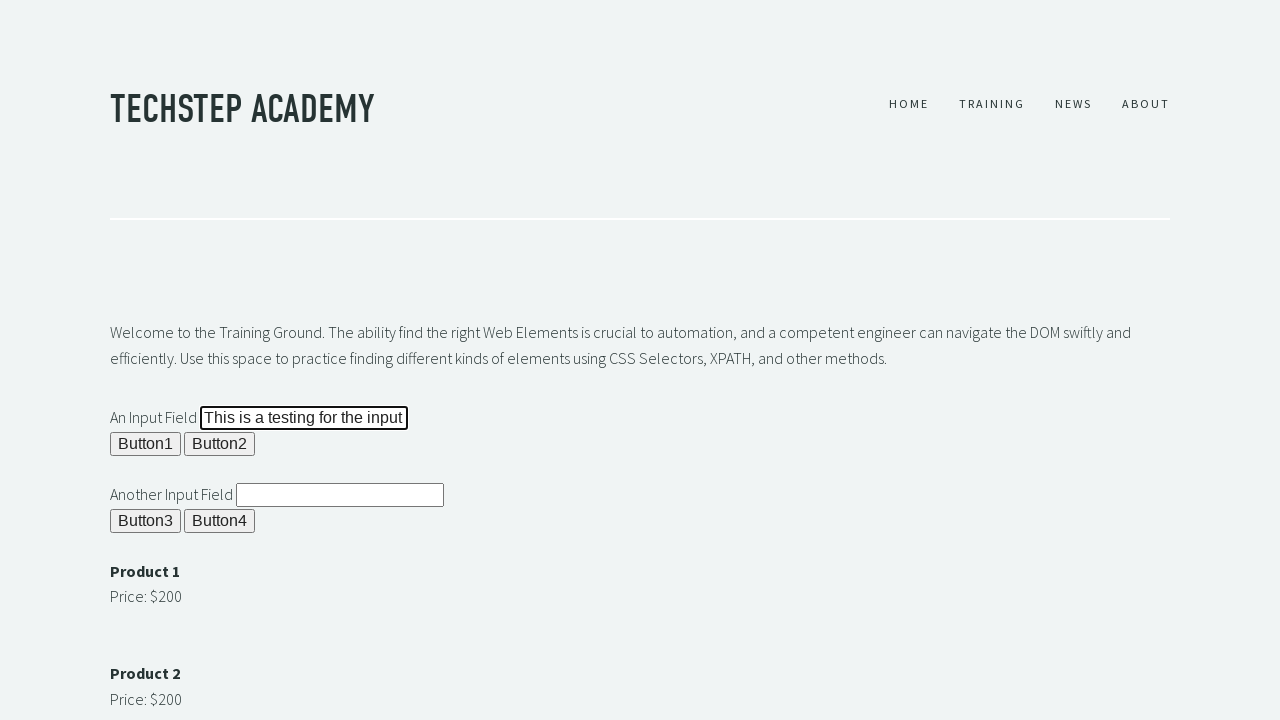

Cleared first input field on #ipt1
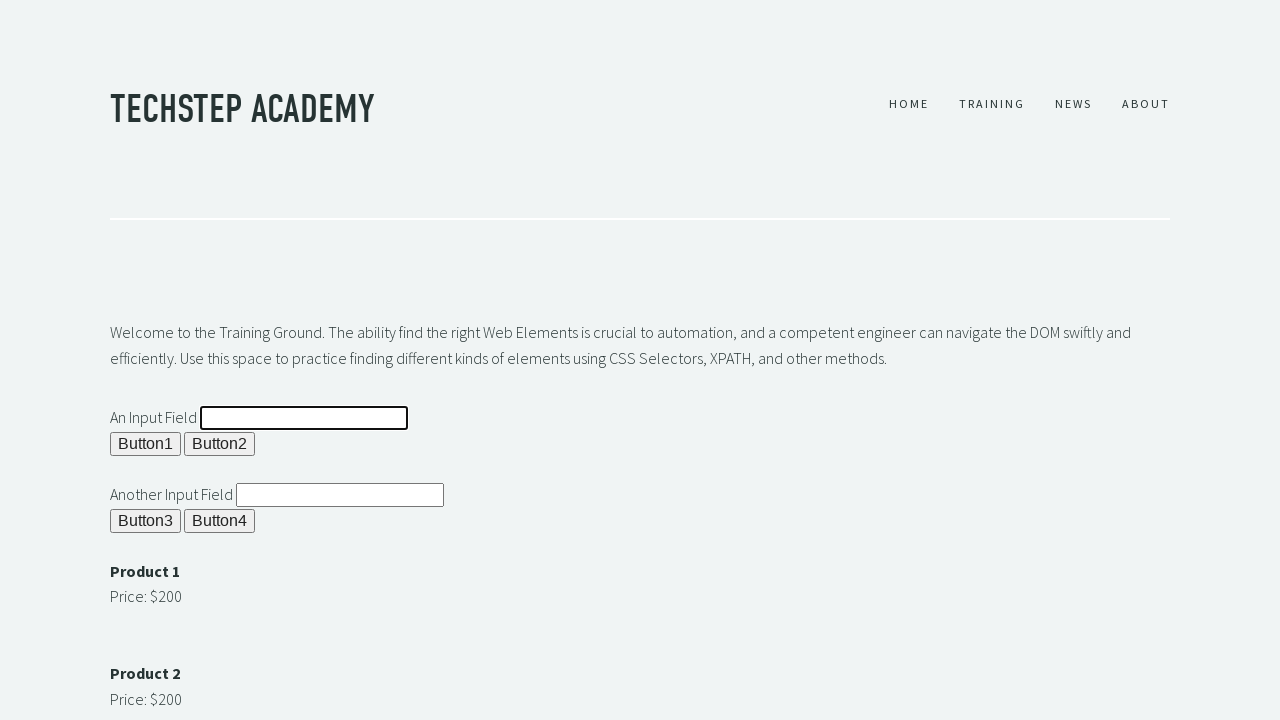

Clicked first button and accepted alert dialog at (146, 444) on #b1
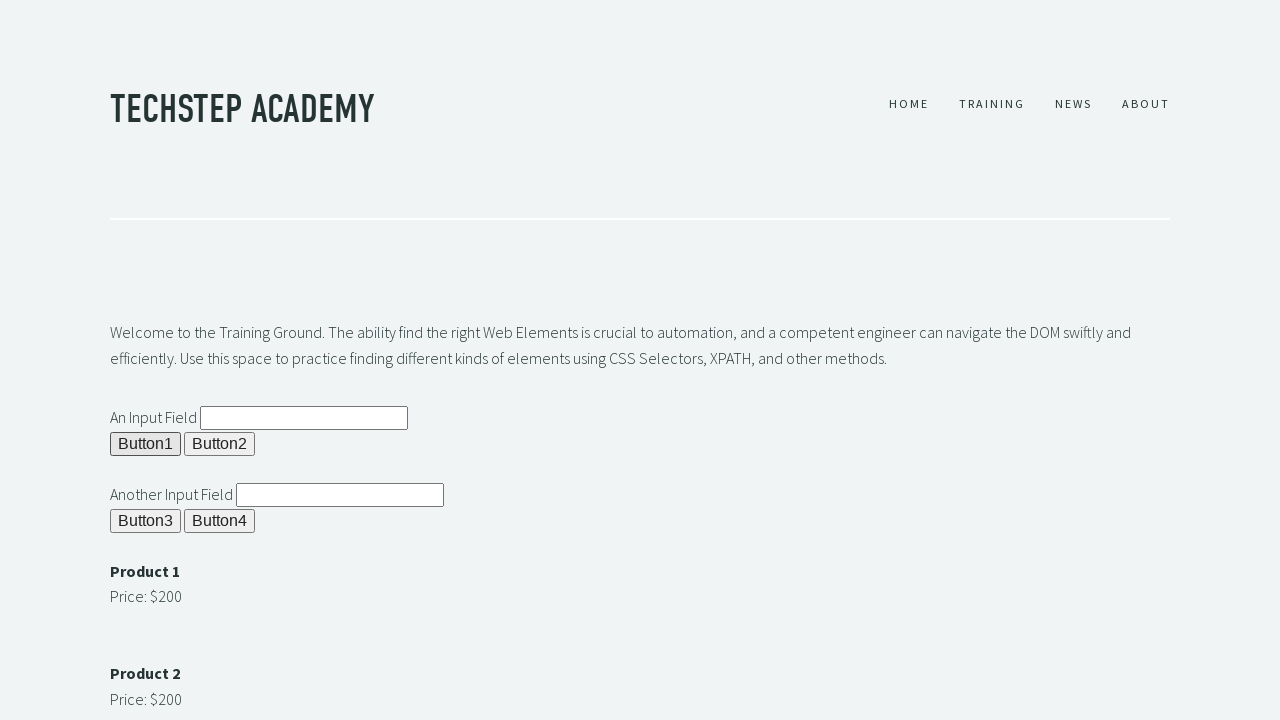

Clicked second button and accepted alert dialog at (220, 444) on #b2
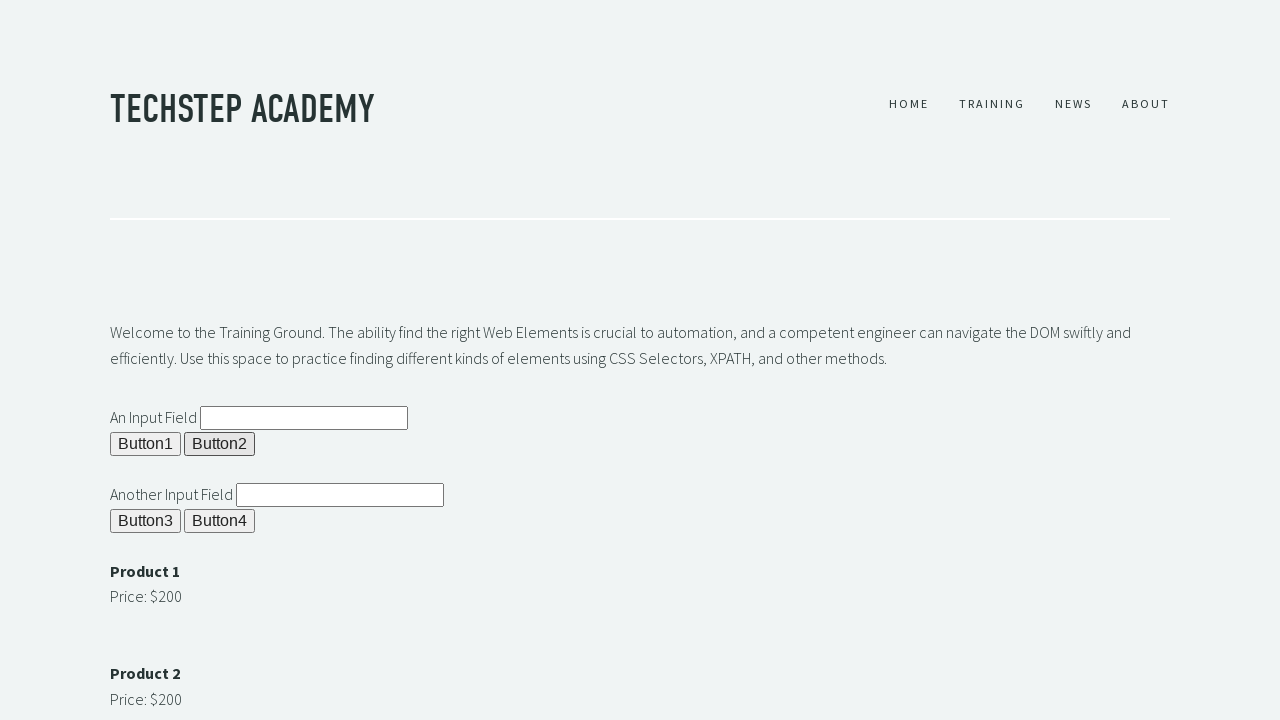

Filled second input field with test text on #ipt2
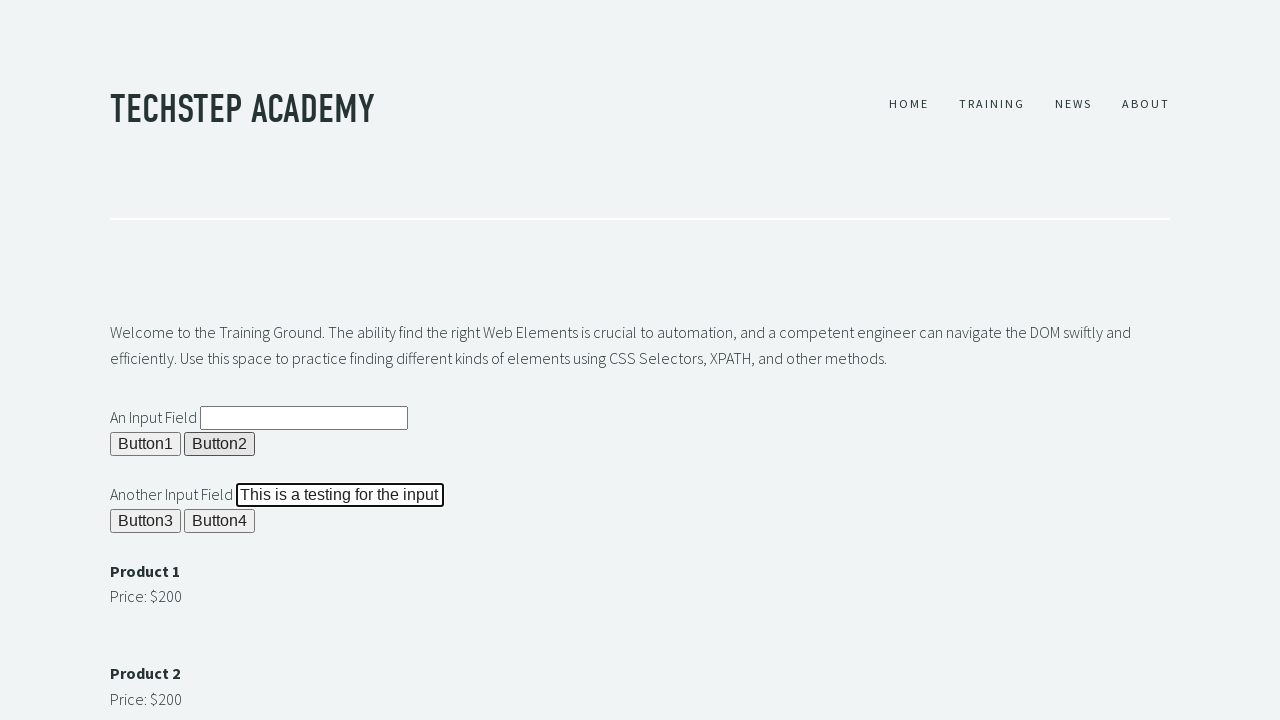

Cleared second input field on #ipt2
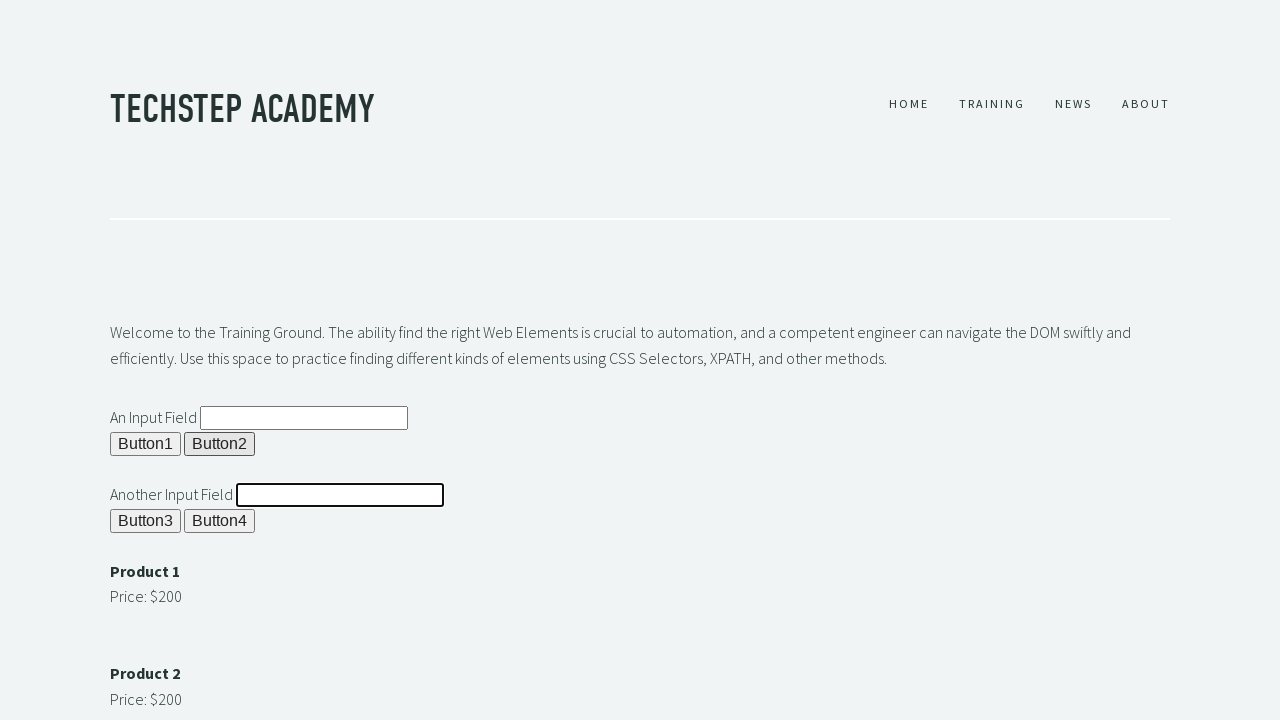

Clicked third button and accepted alert dialog at (146, 521) on #b3
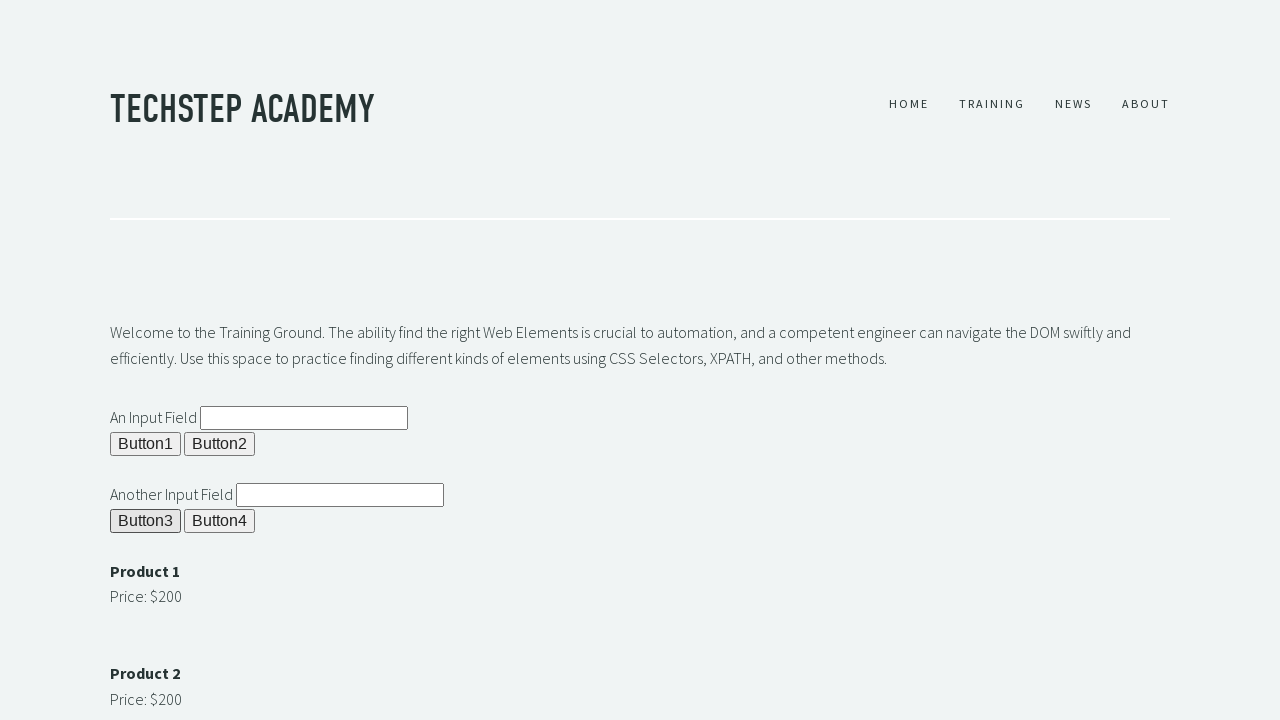

Clicked fourth button and accepted alert dialog at (220, 521) on #b4
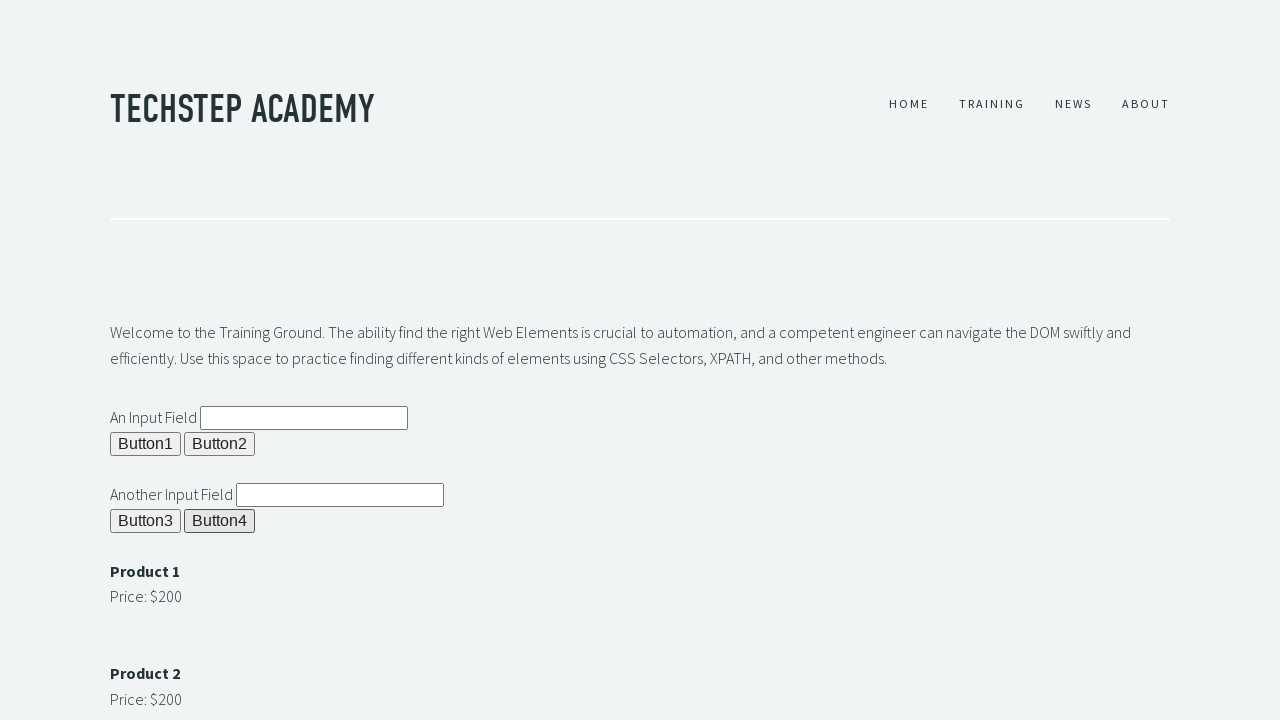

Selected 'first' option from dropdown menu on #sel1
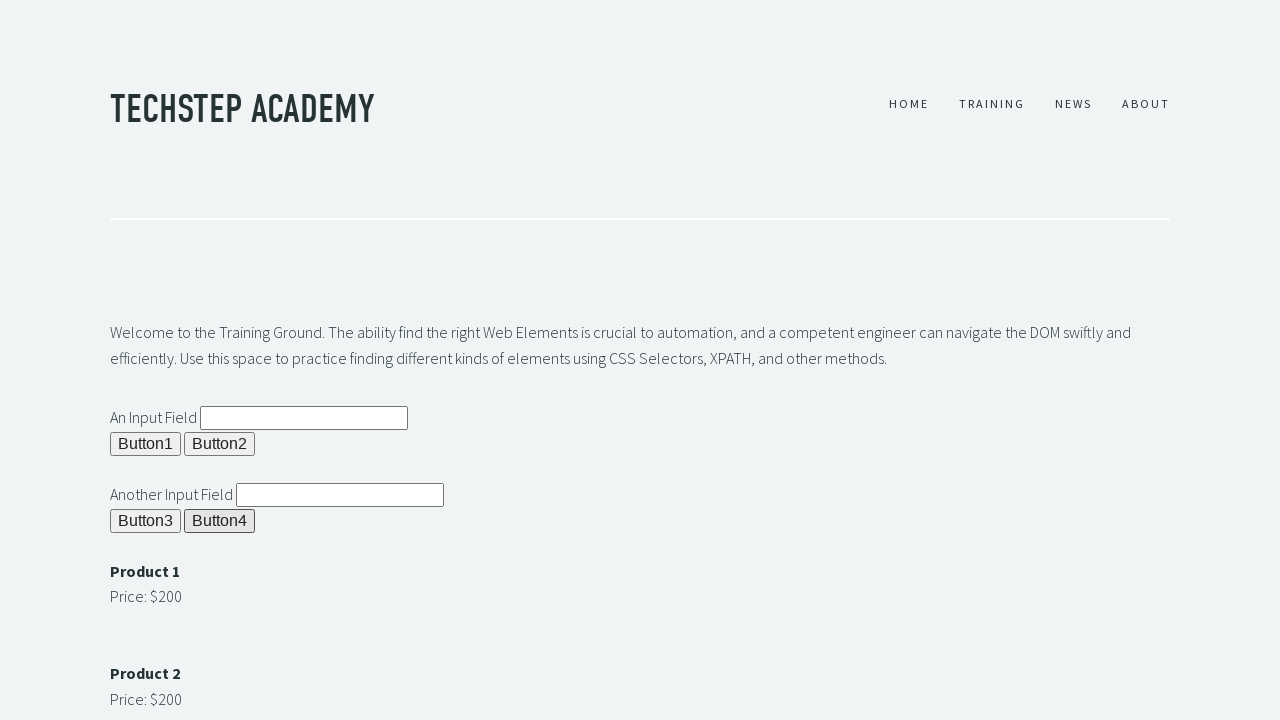

Selected 'second' option from dropdown menu on #sel1
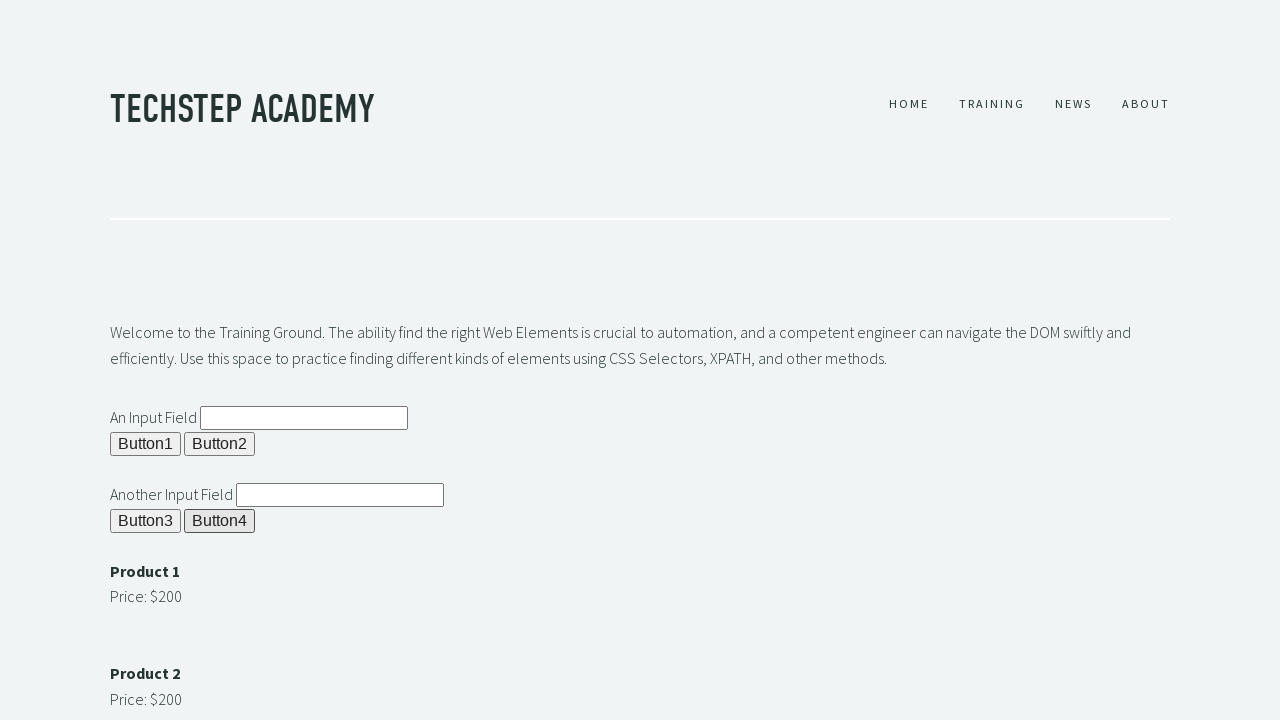

Selected 'third' option from dropdown menu on #sel1
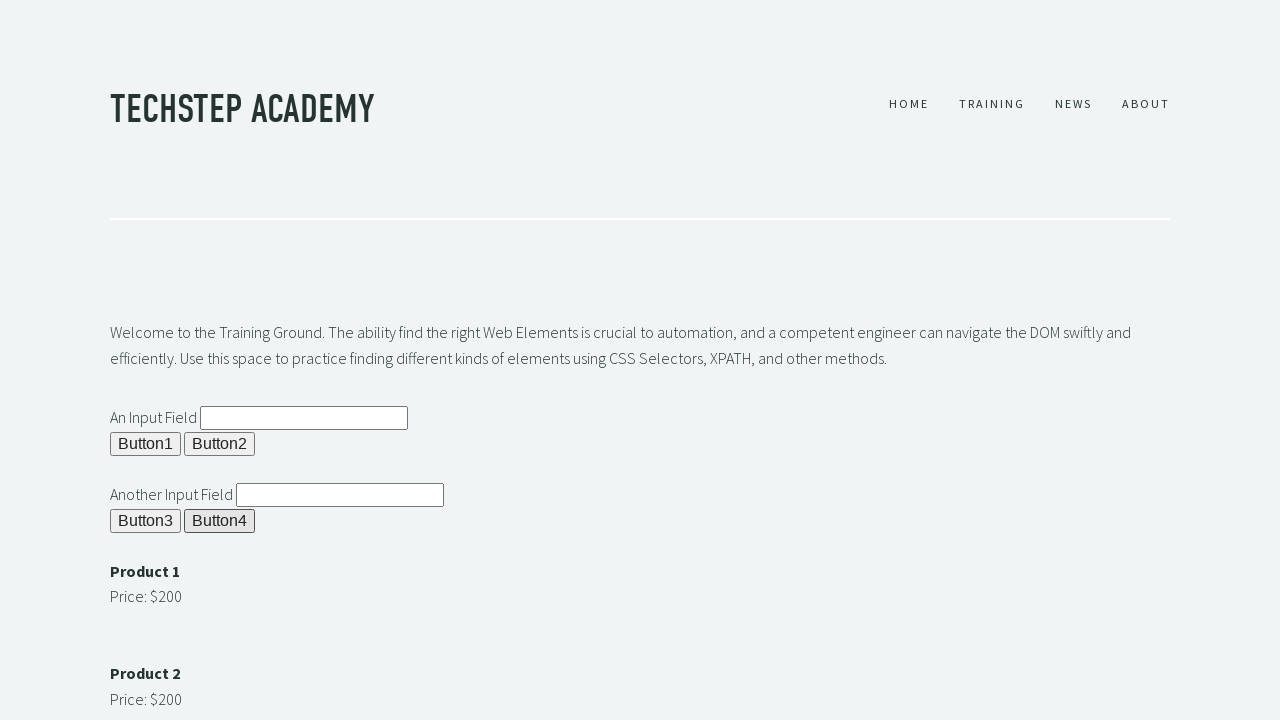

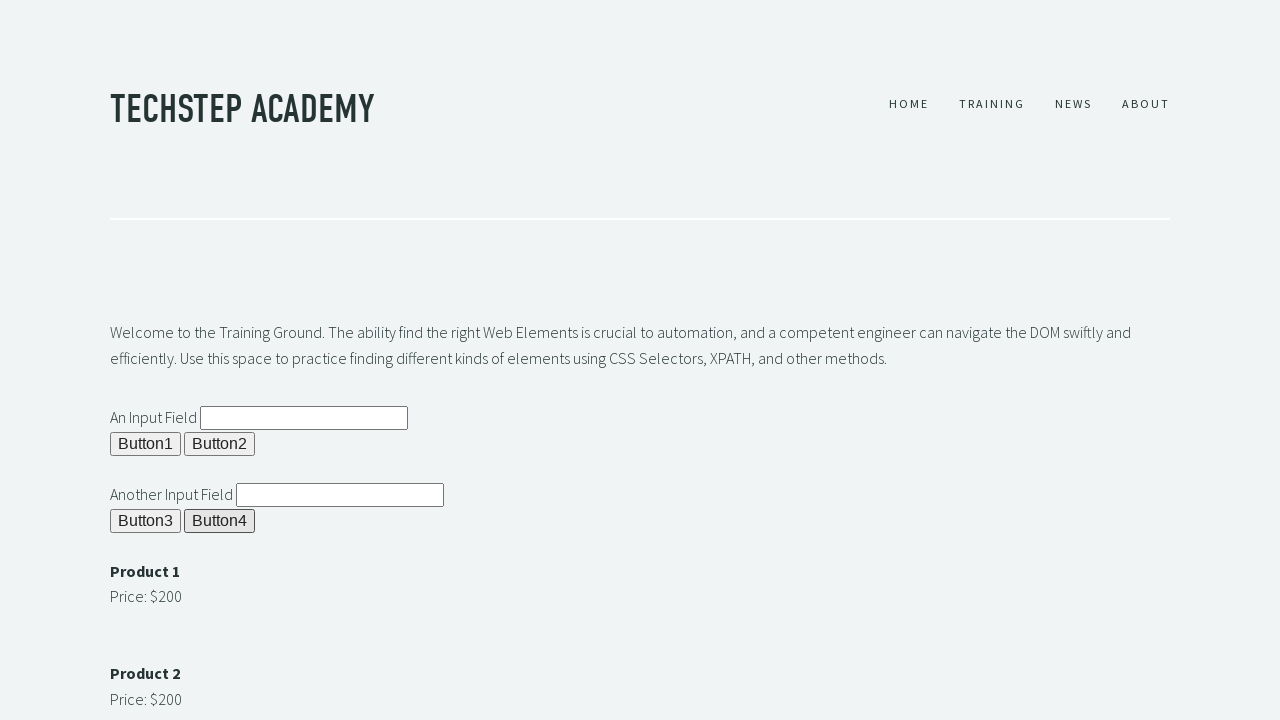